Tests login form validation by entering only username, clearing password field, and verifying the "Password is required" error message appears

Starting URL: https://www.saucedemo.com/

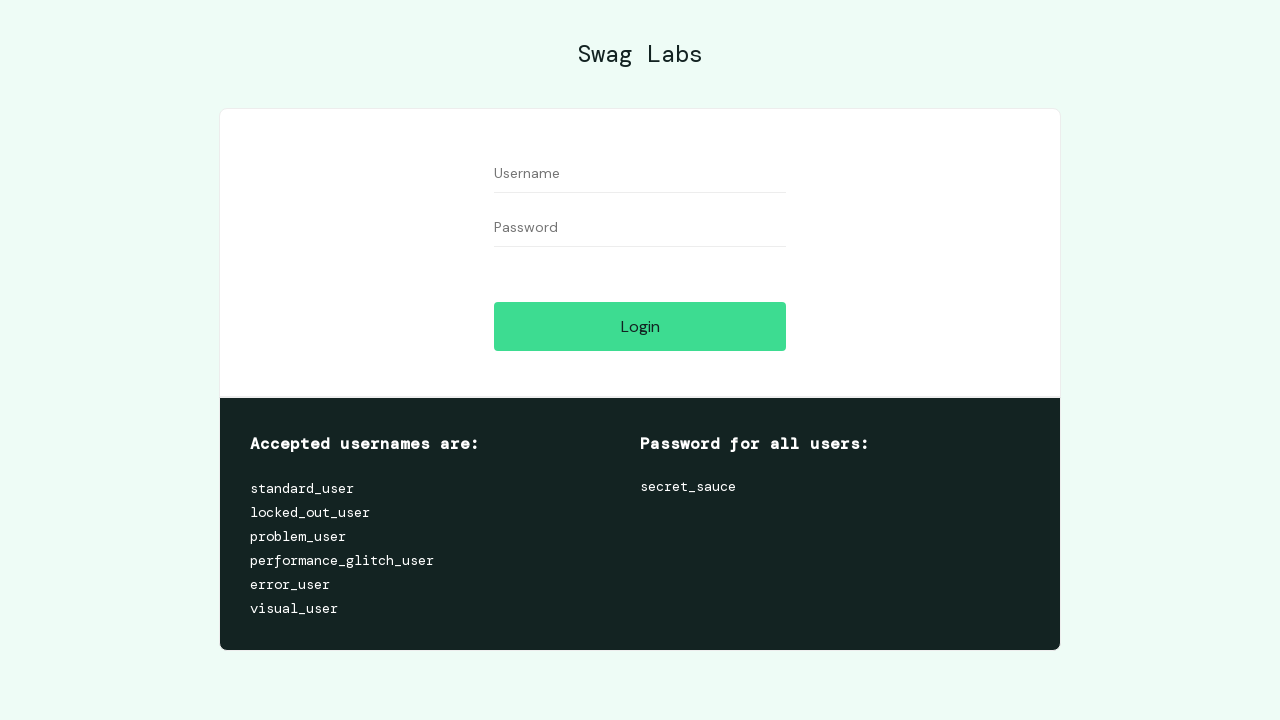

Navigated to Sauce Demo login page
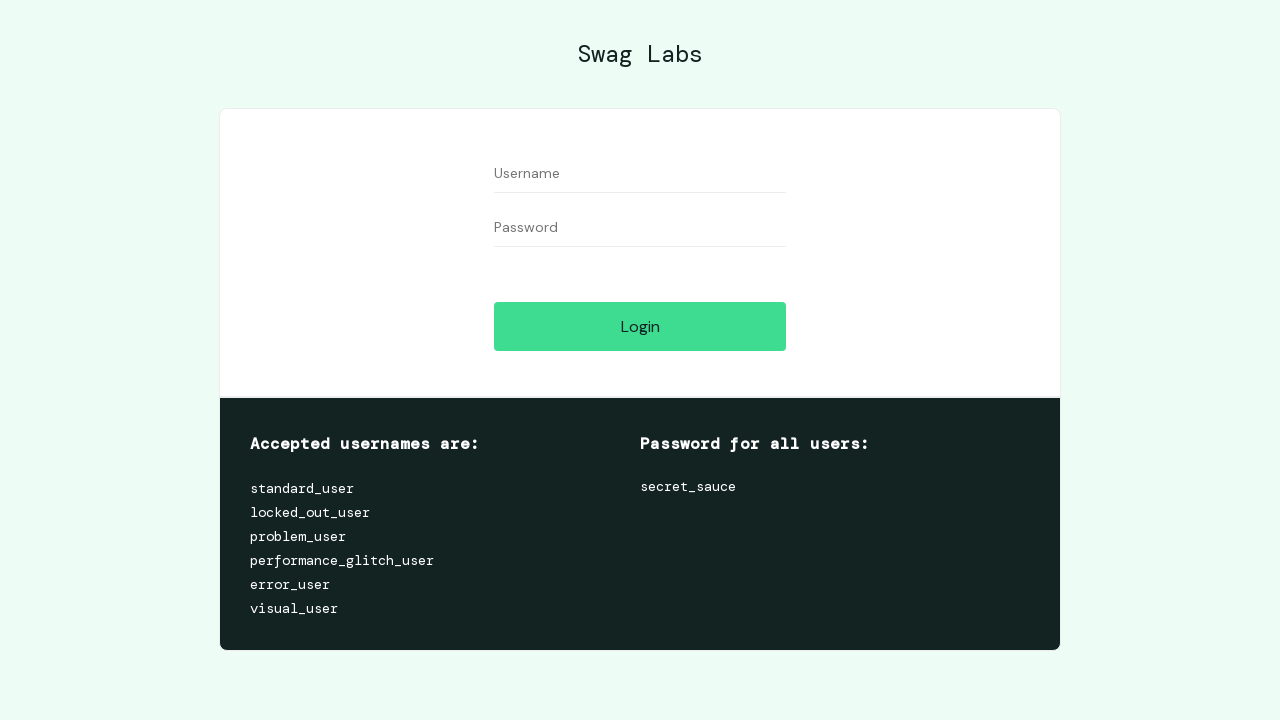

Filled username field with 'standard_user' on input[data-test='username']
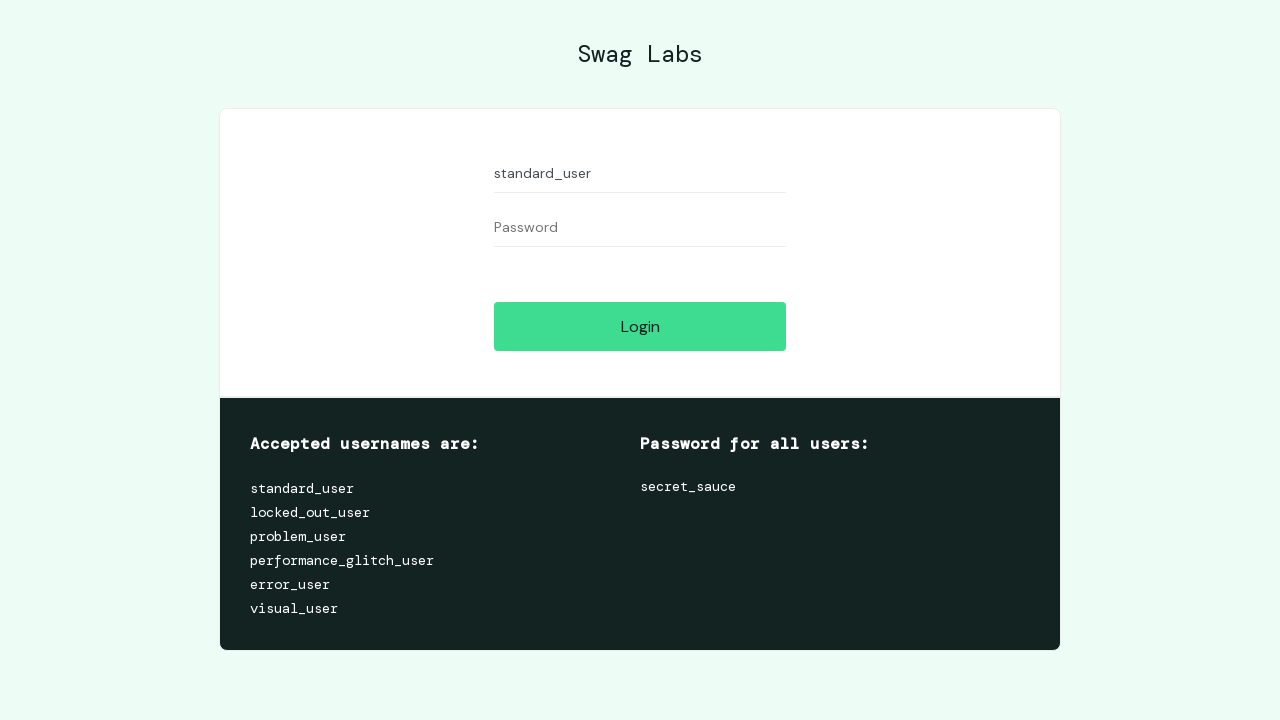

Filled password field with 'testpassword' on input[data-test='password']
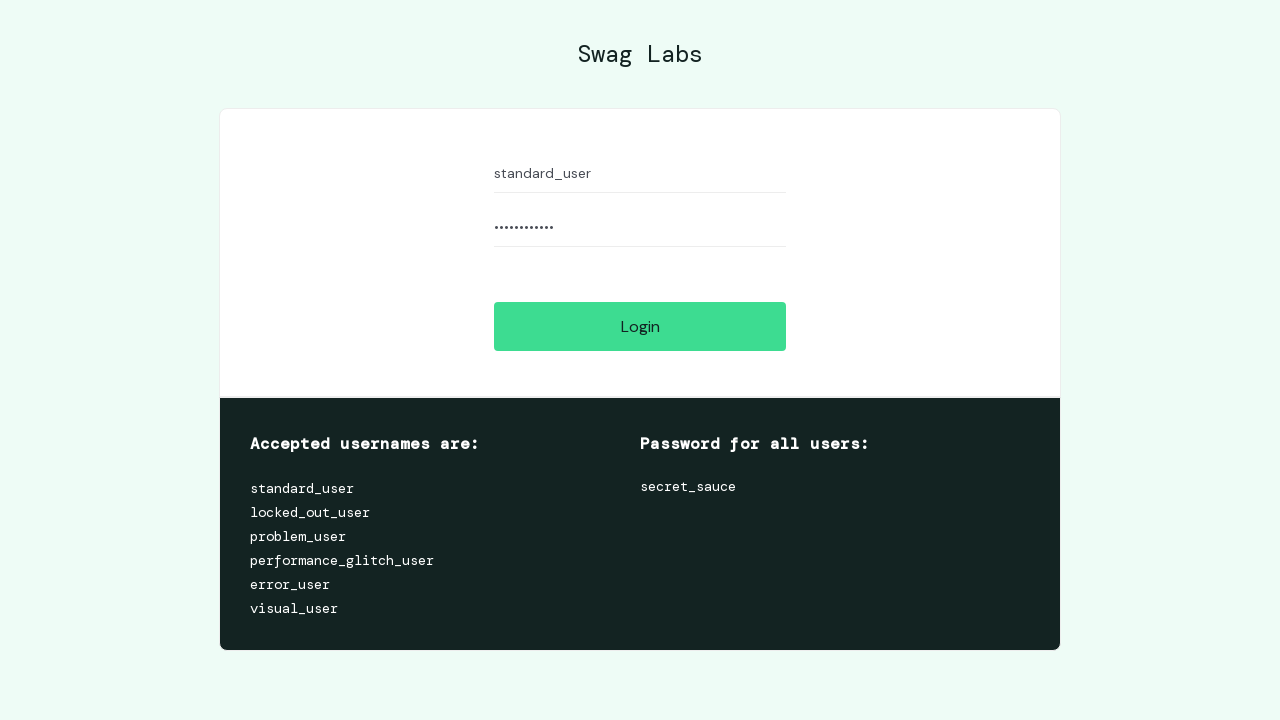

Cleared password field to test validation on input[data-test='password']
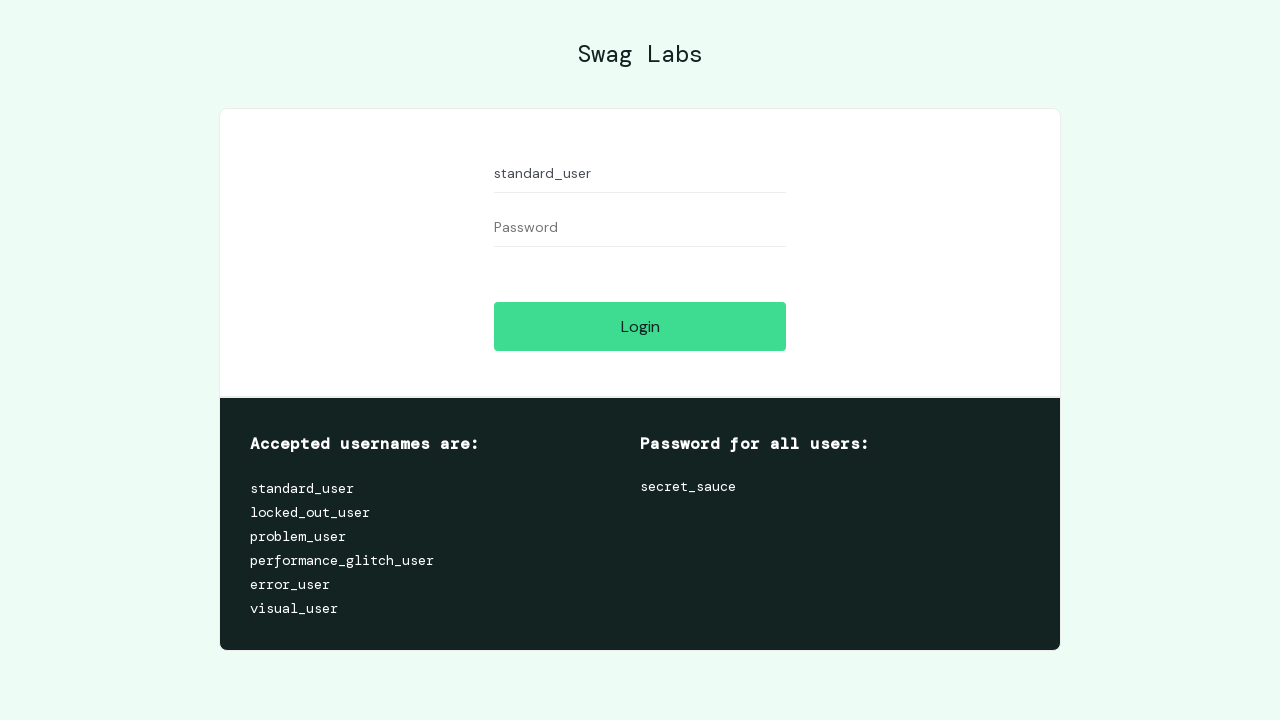

Clicked login button to trigger validation at (640, 326) on input[data-test='login-button']
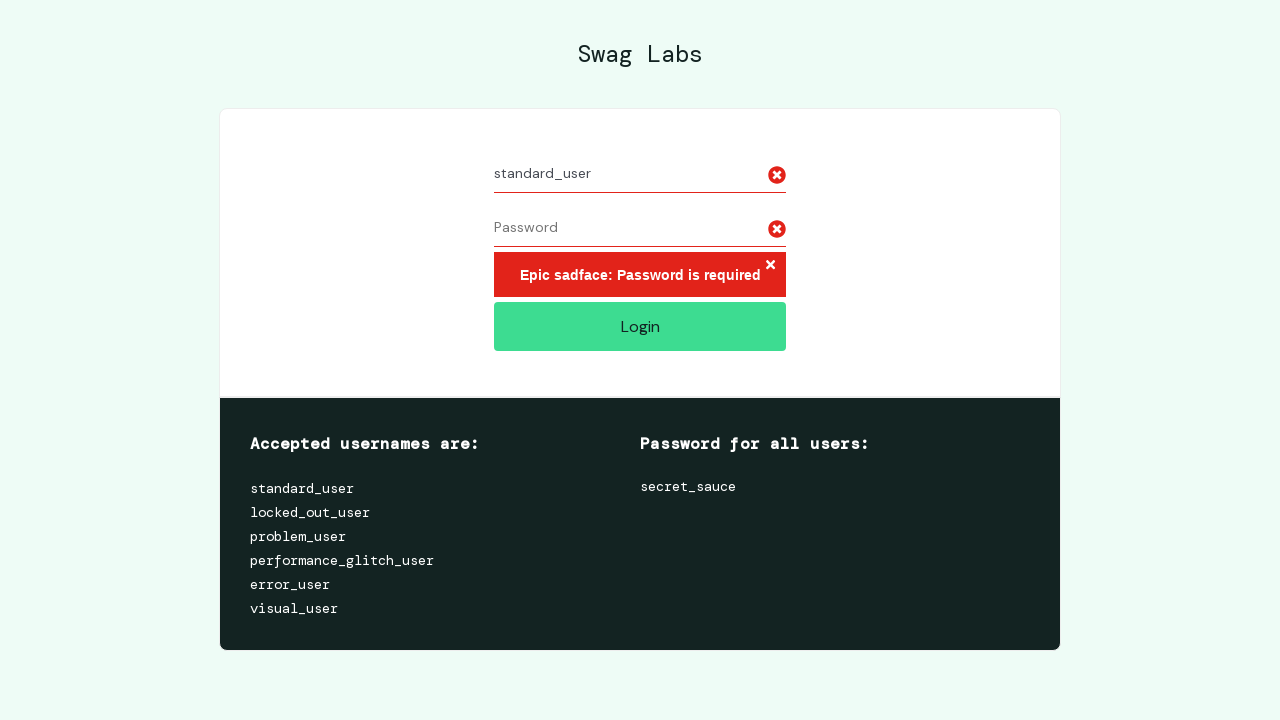

Verified 'Password is required' error message appeared
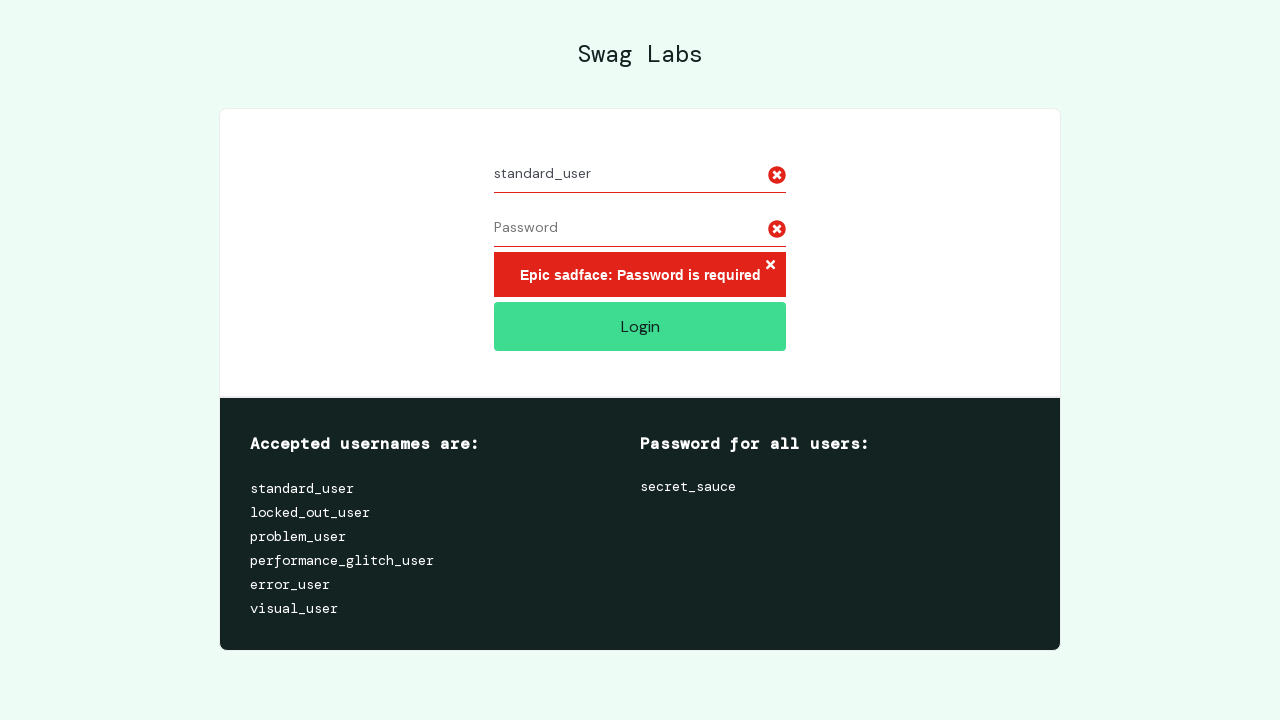

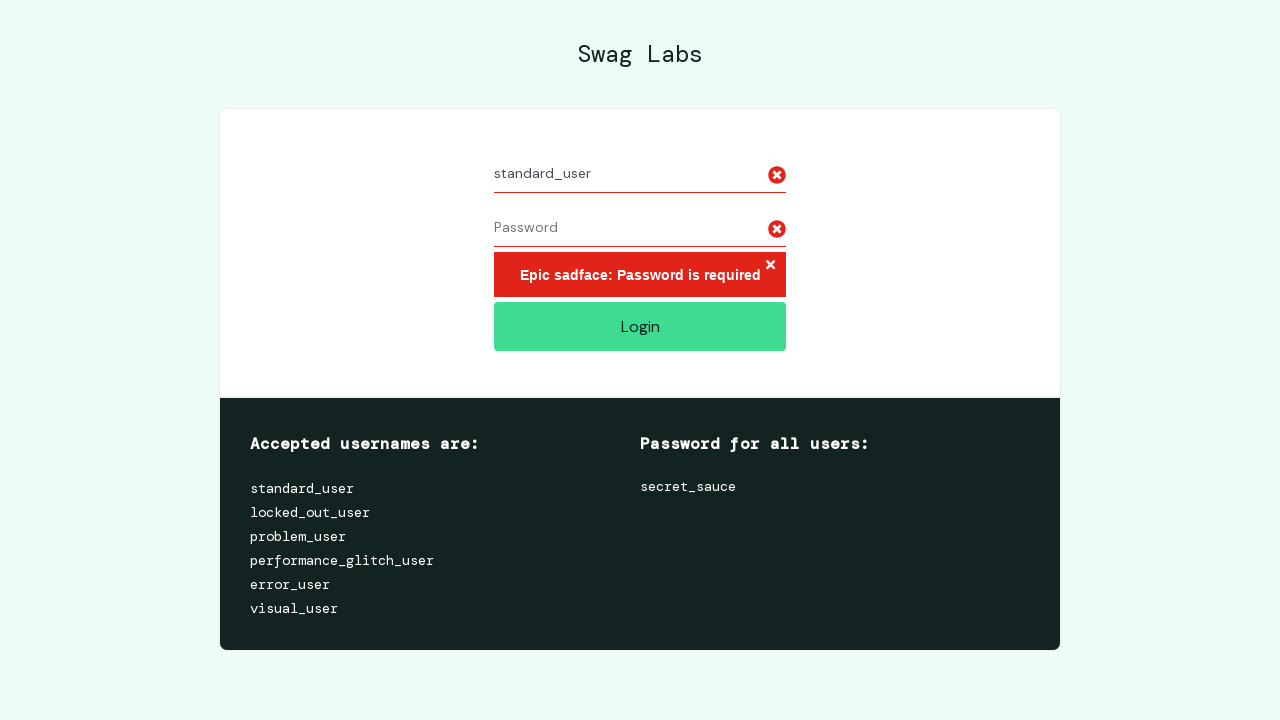